Tests that a todo item is removed if edited to an empty string

Starting URL: https://demo.playwright.dev/todomvc

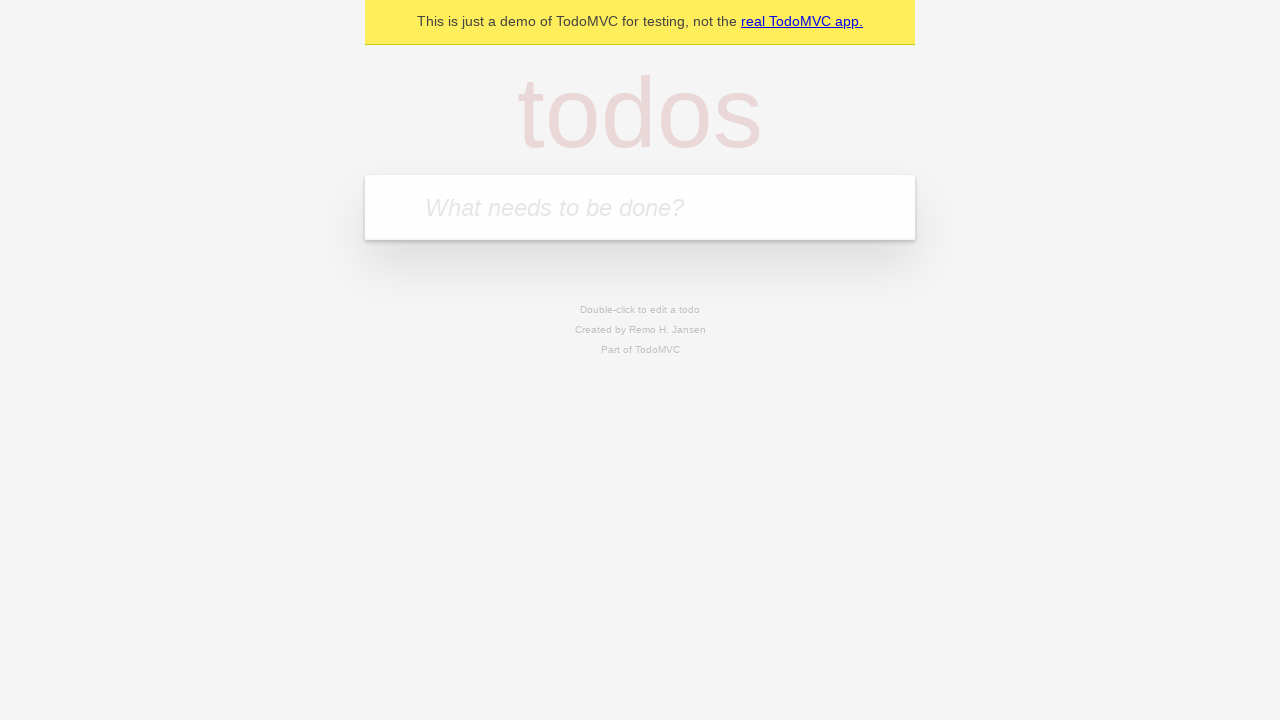

Filled input field with 'buy some cheese' on internal:attr=[placeholder="What needs to be done?"i]
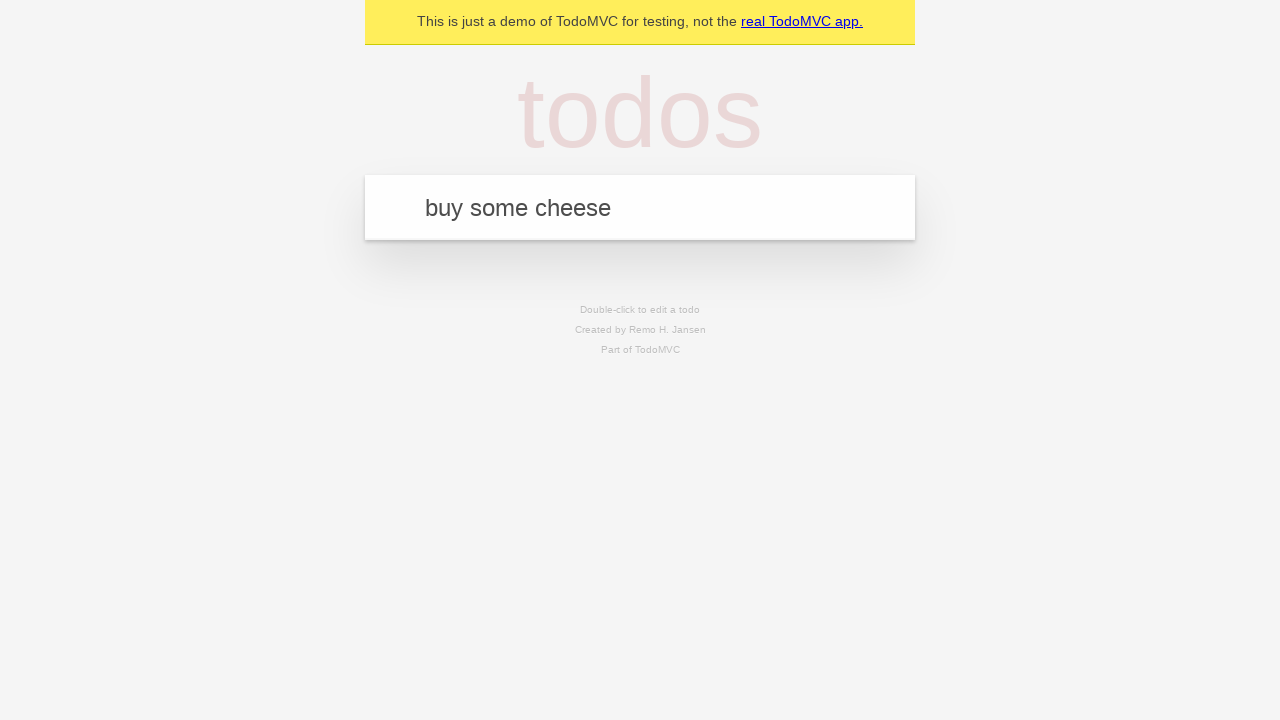

Pressed Enter to create first todo item on internal:attr=[placeholder="What needs to be done?"i]
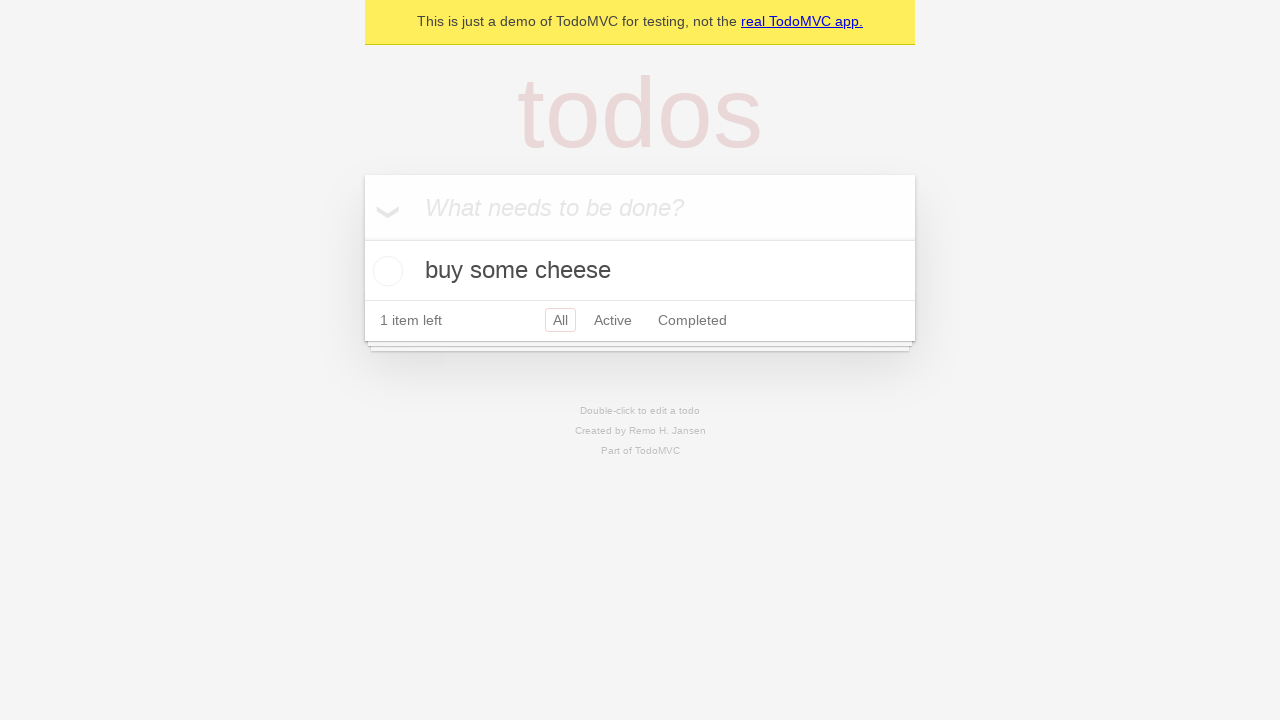

Filled input field with 'feed the cat' on internal:attr=[placeholder="What needs to be done?"i]
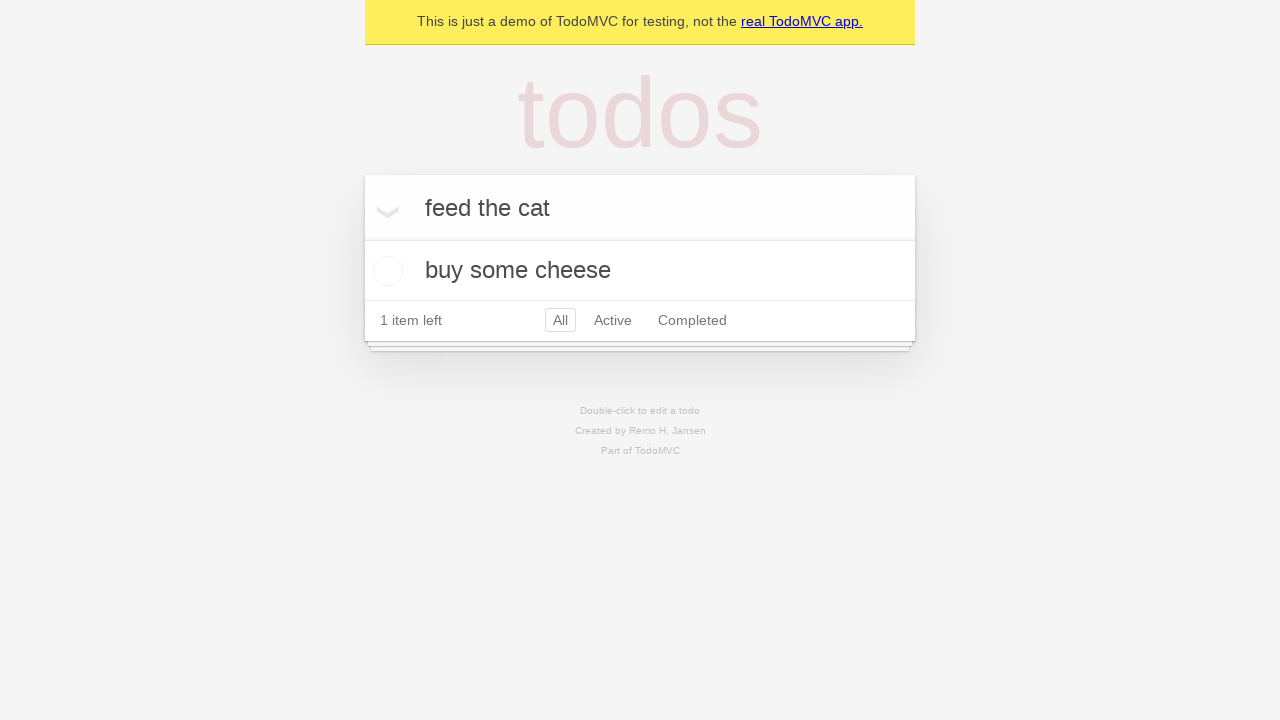

Pressed Enter to create second todo item on internal:attr=[placeholder="What needs to be done?"i]
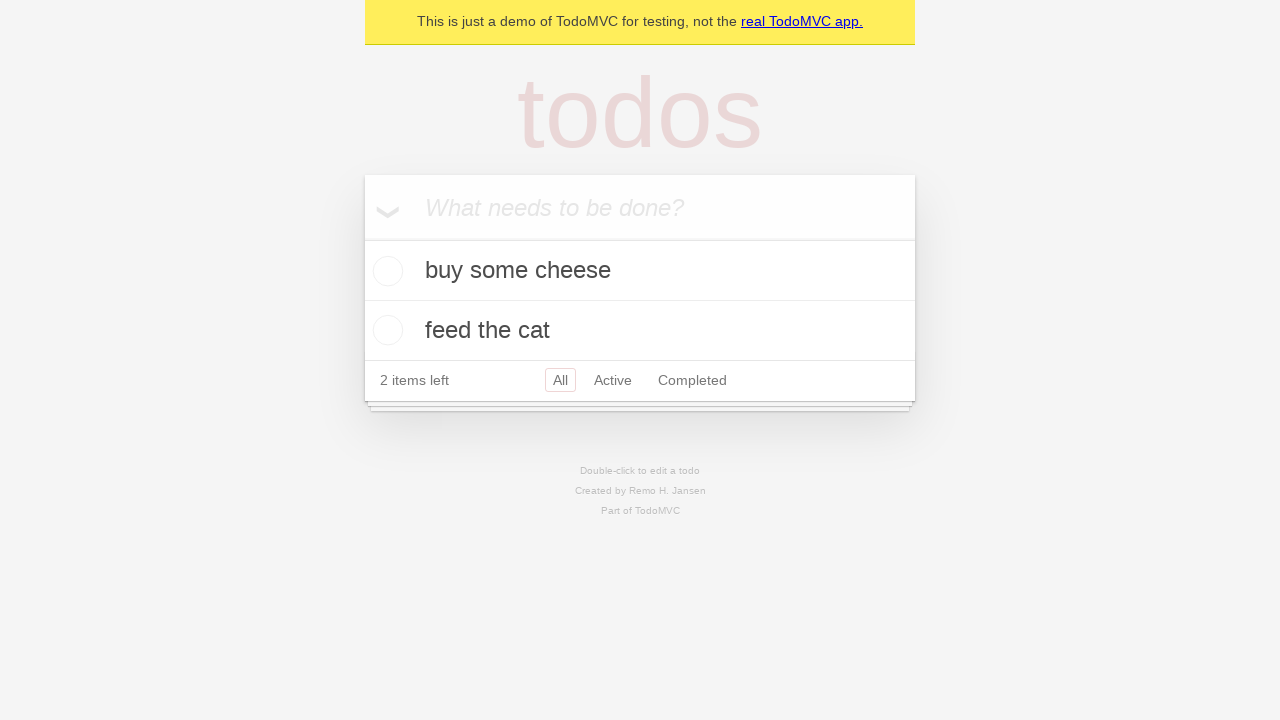

Filled input field with 'book a doctors appointment' on internal:attr=[placeholder="What needs to be done?"i]
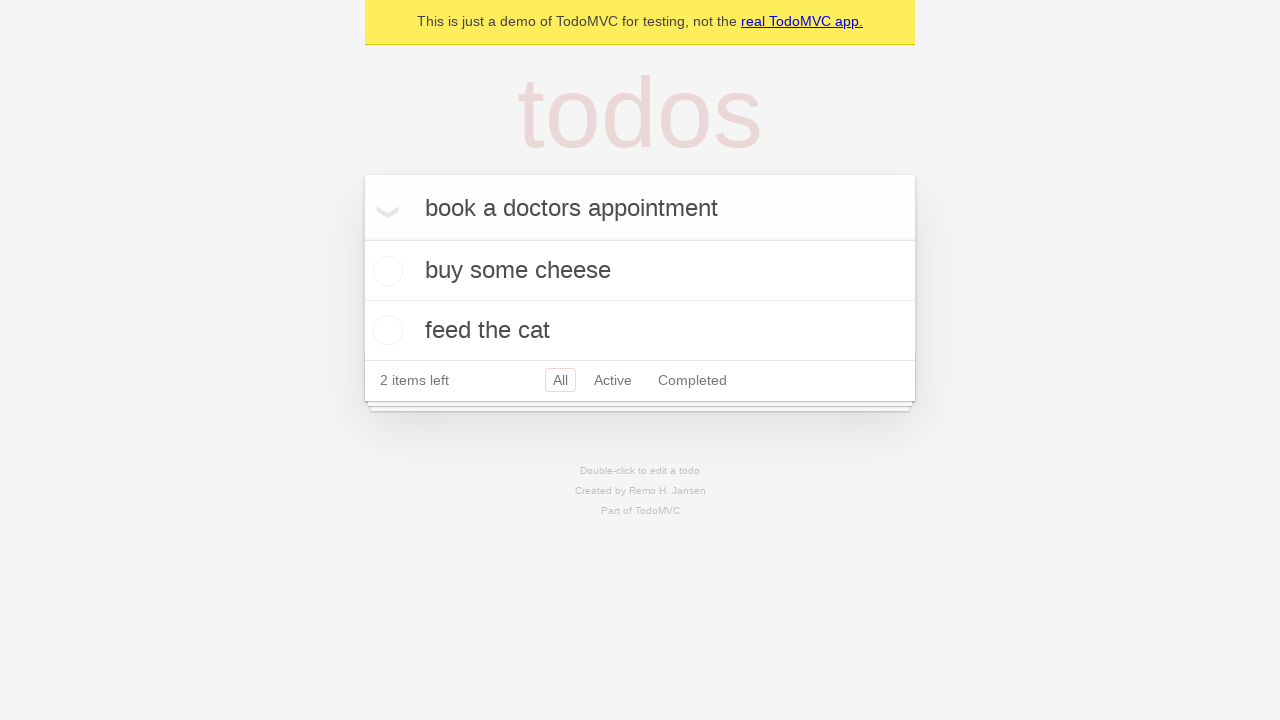

Pressed Enter to create third todo item on internal:attr=[placeholder="What needs to be done?"i]
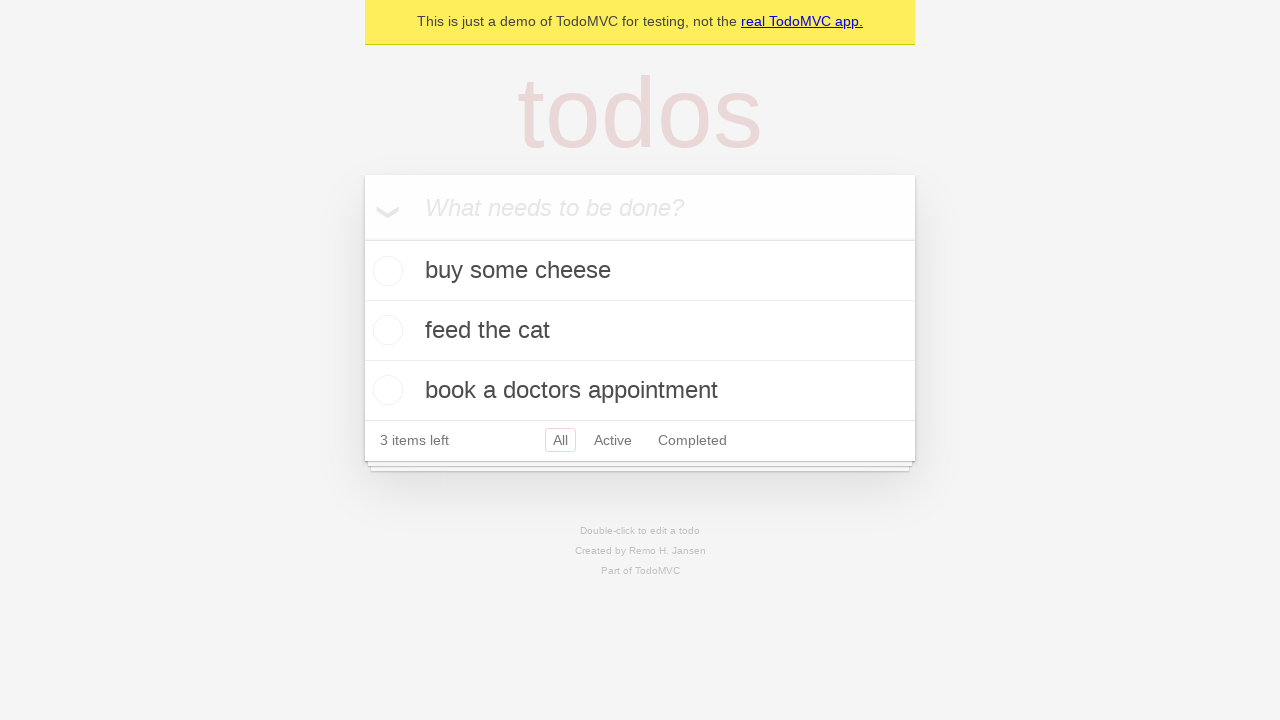

Double-clicked second todo item to enter edit mode at (640, 331) on internal:testid=[data-testid="todo-item"s] >> nth=1
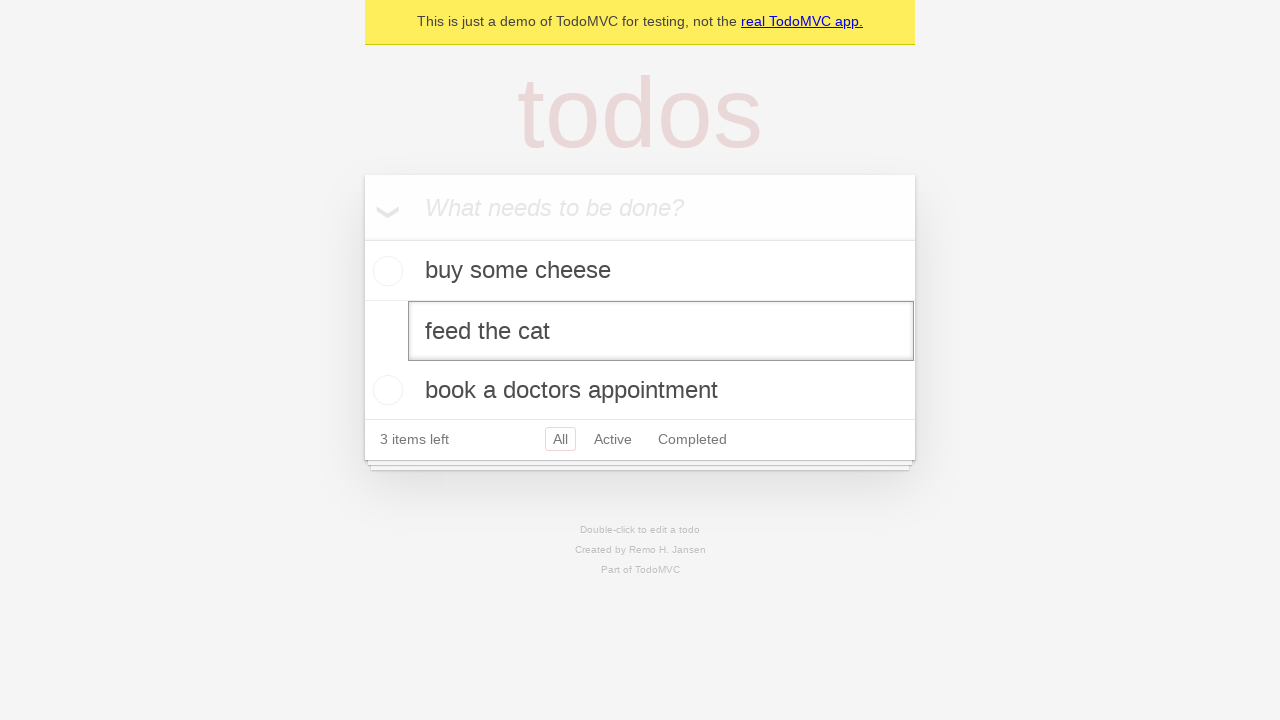

Cleared text from edit field, leaving empty string on internal:testid=[data-testid="todo-item"s] >> nth=1 >> internal:role=textbox[nam
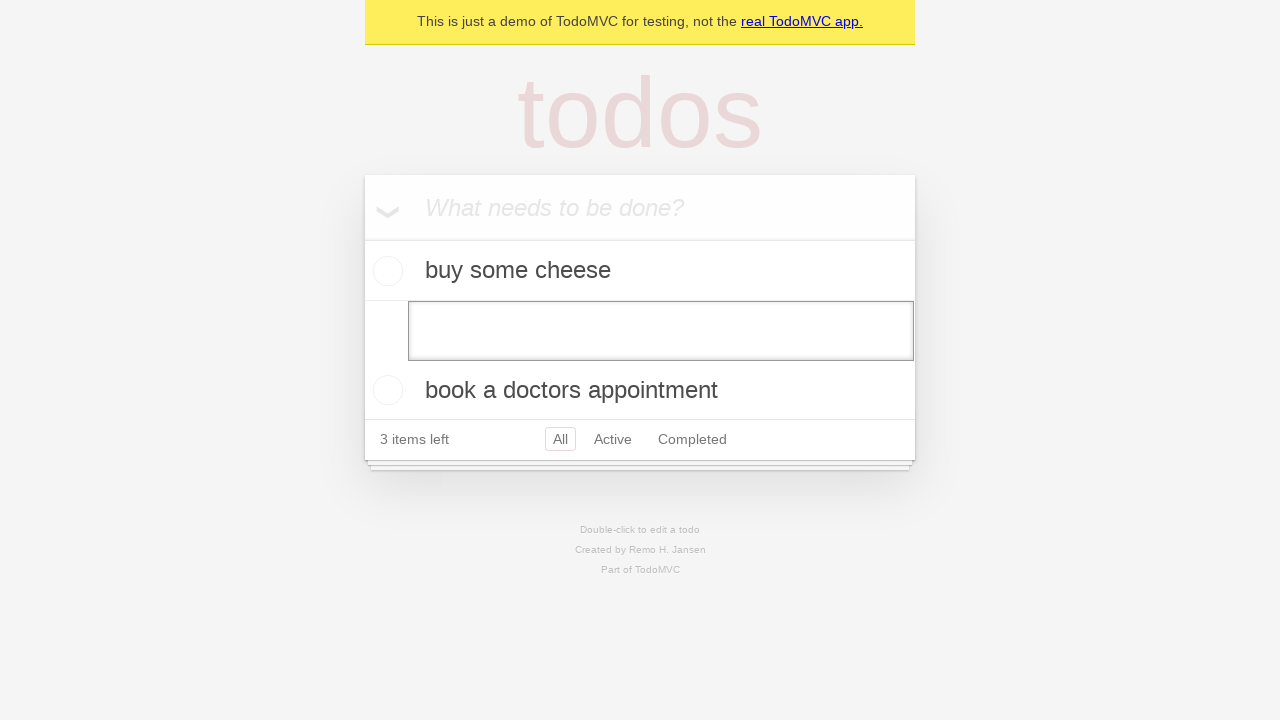

Pressed Enter to confirm edit with empty string, removing the todo item on internal:testid=[data-testid="todo-item"s] >> nth=1 >> internal:role=textbox[nam
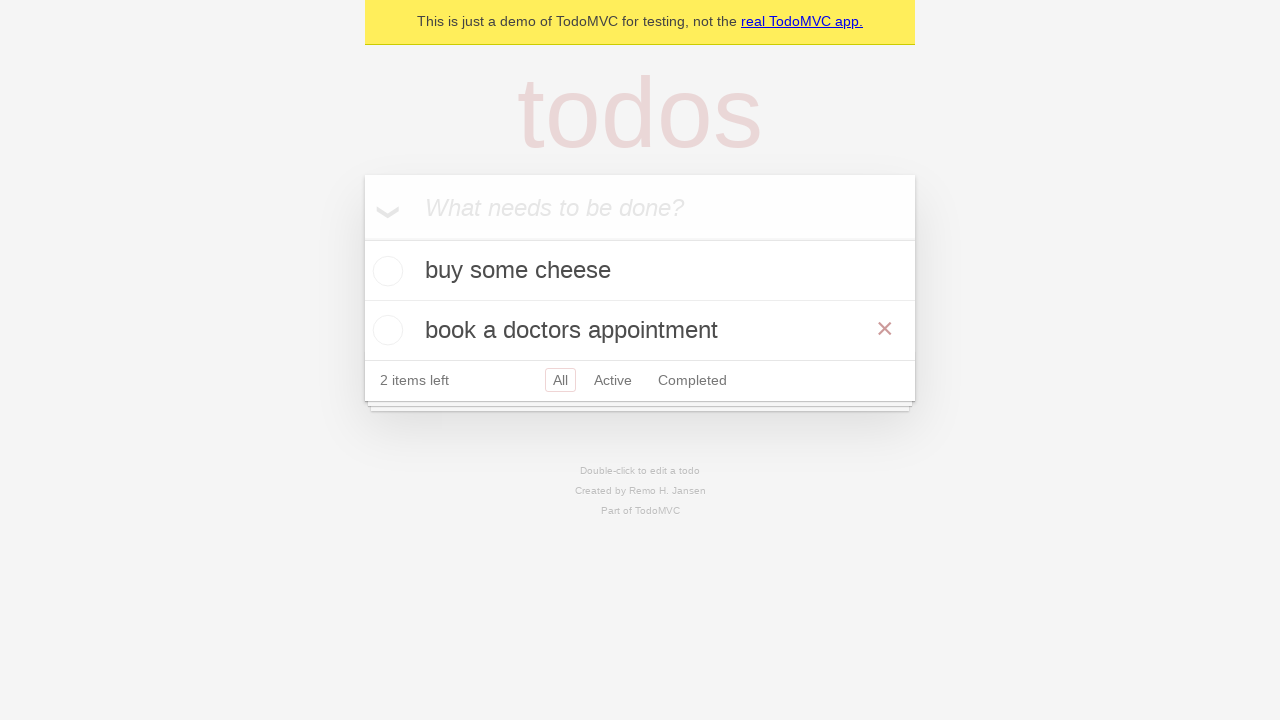

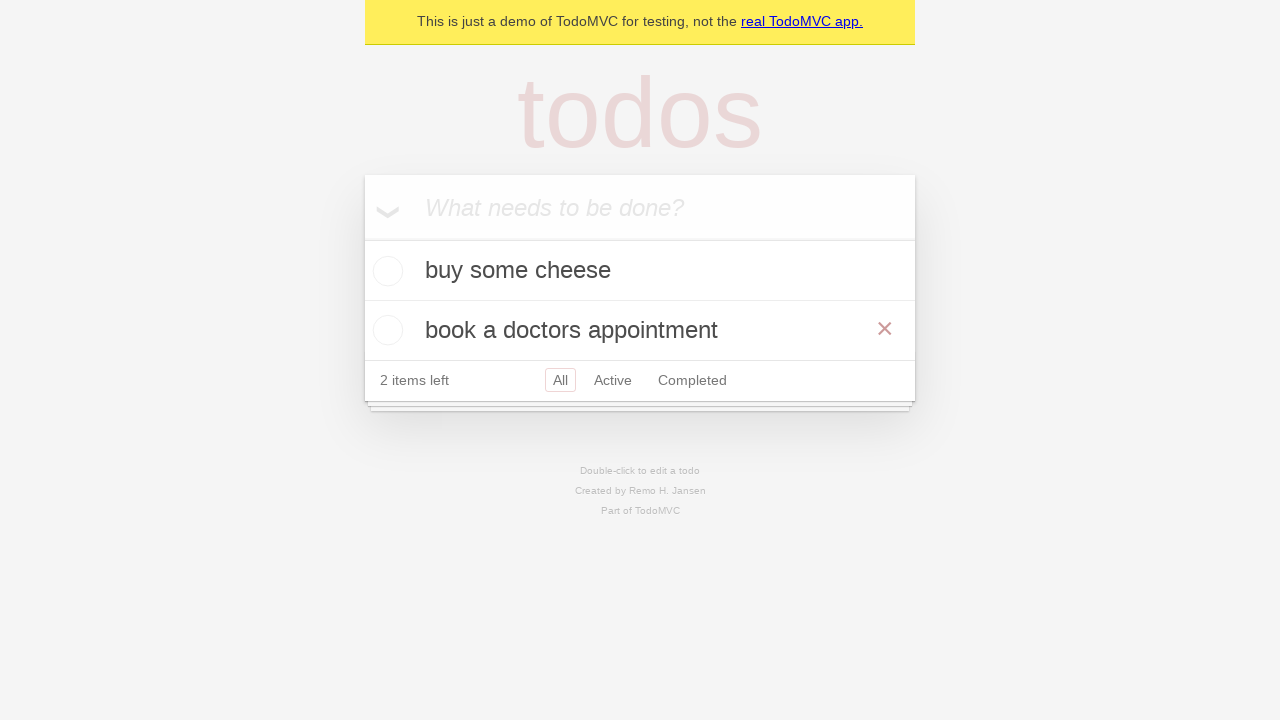